Tests checkbox interaction by selecting the "milk" checkbox if it's not already selected

Starting URL: http://echoecho.com/htmlforms09.htm

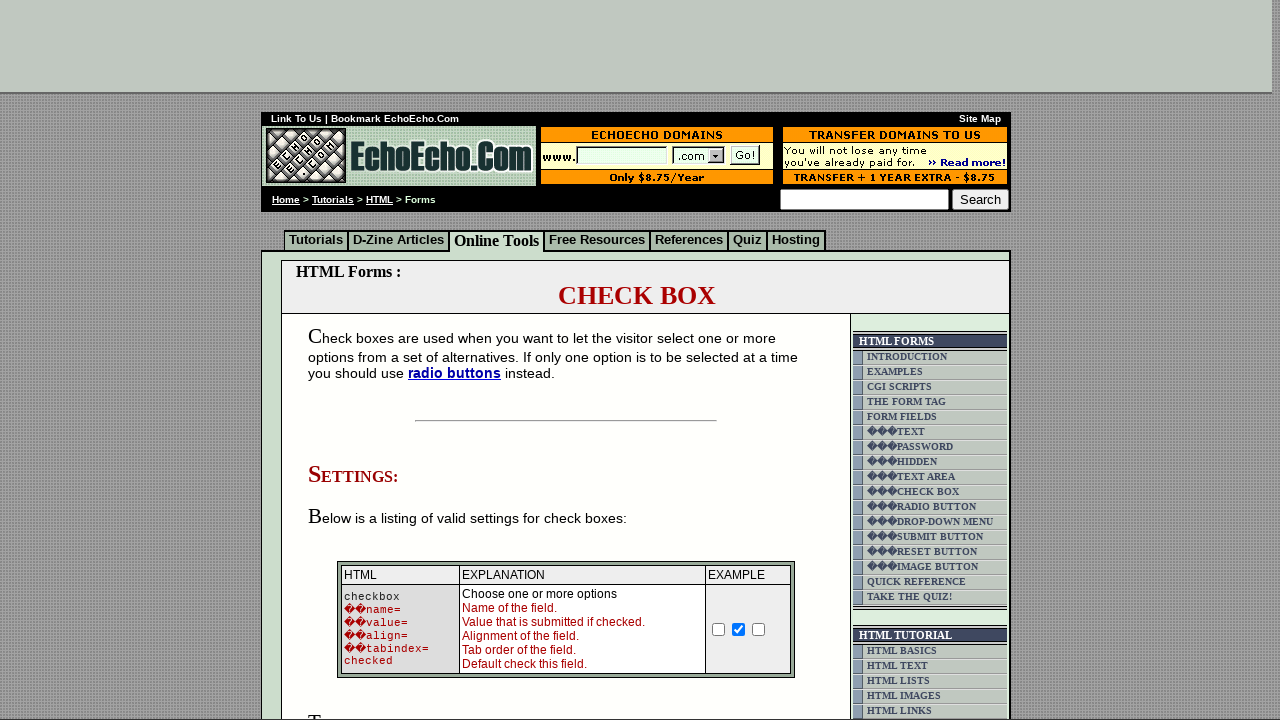

Located the milk checkbox element
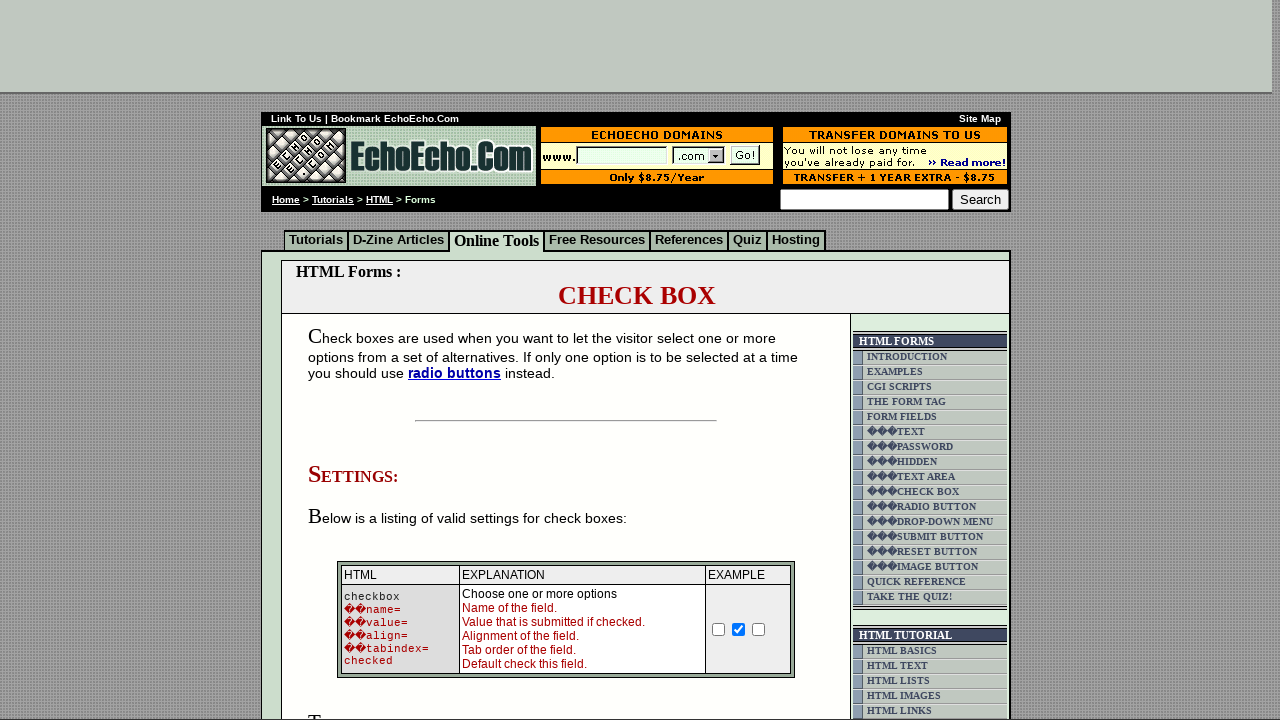

Checked that milk checkbox is not selected
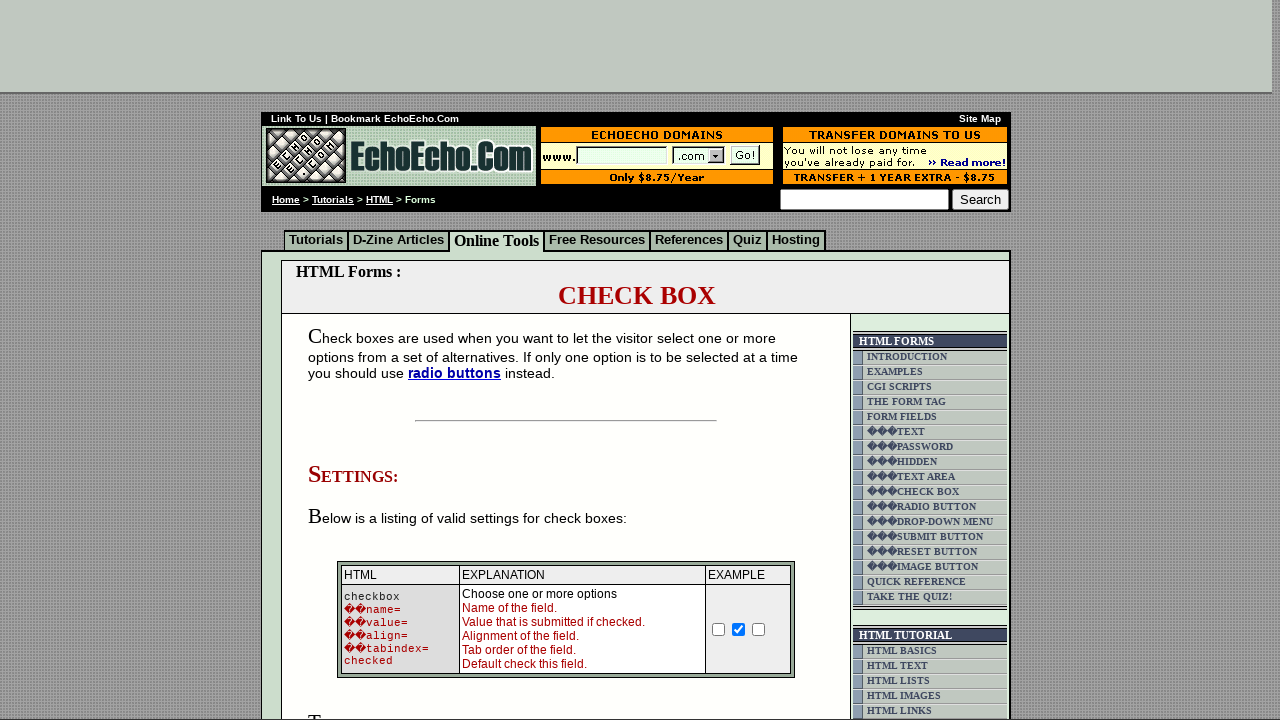

Clicked milk checkbox to select it at (354, 360) on input[name='option1']
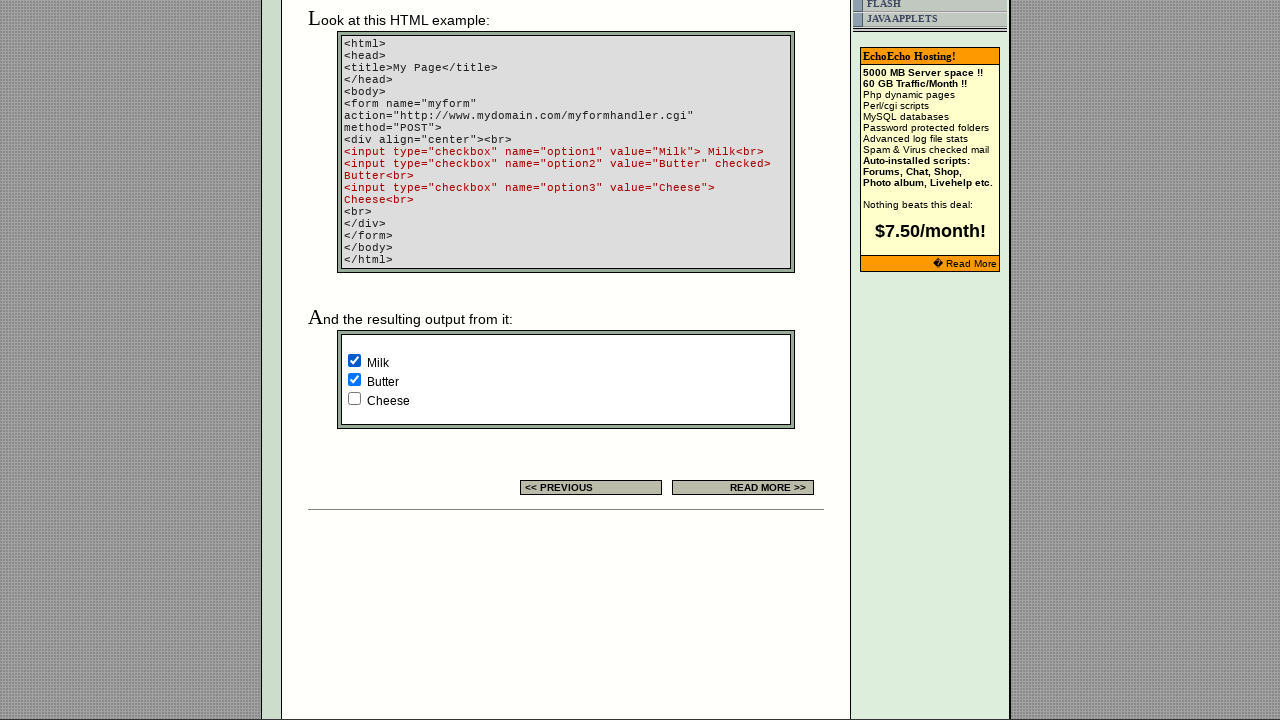

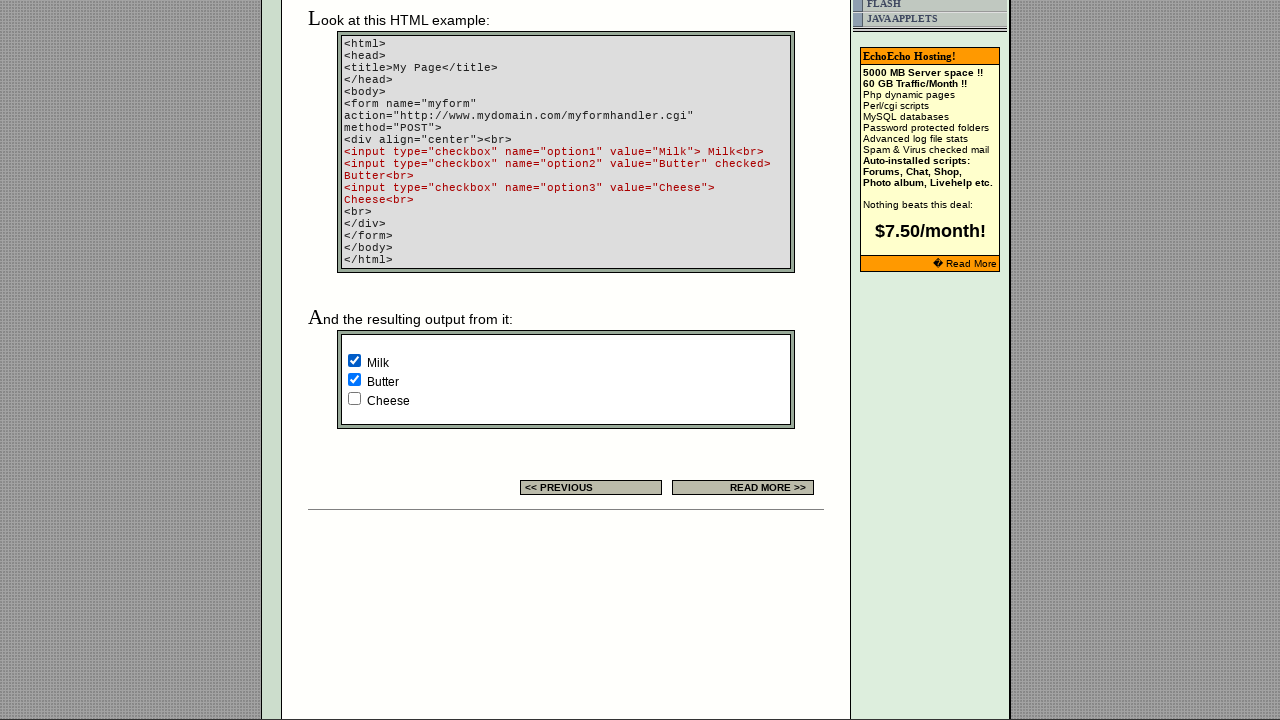